Tests the Contact Us functionality by opening the contact modal and submitting a message with email, name, and message content

Starting URL: https://www.demoblaze.com/

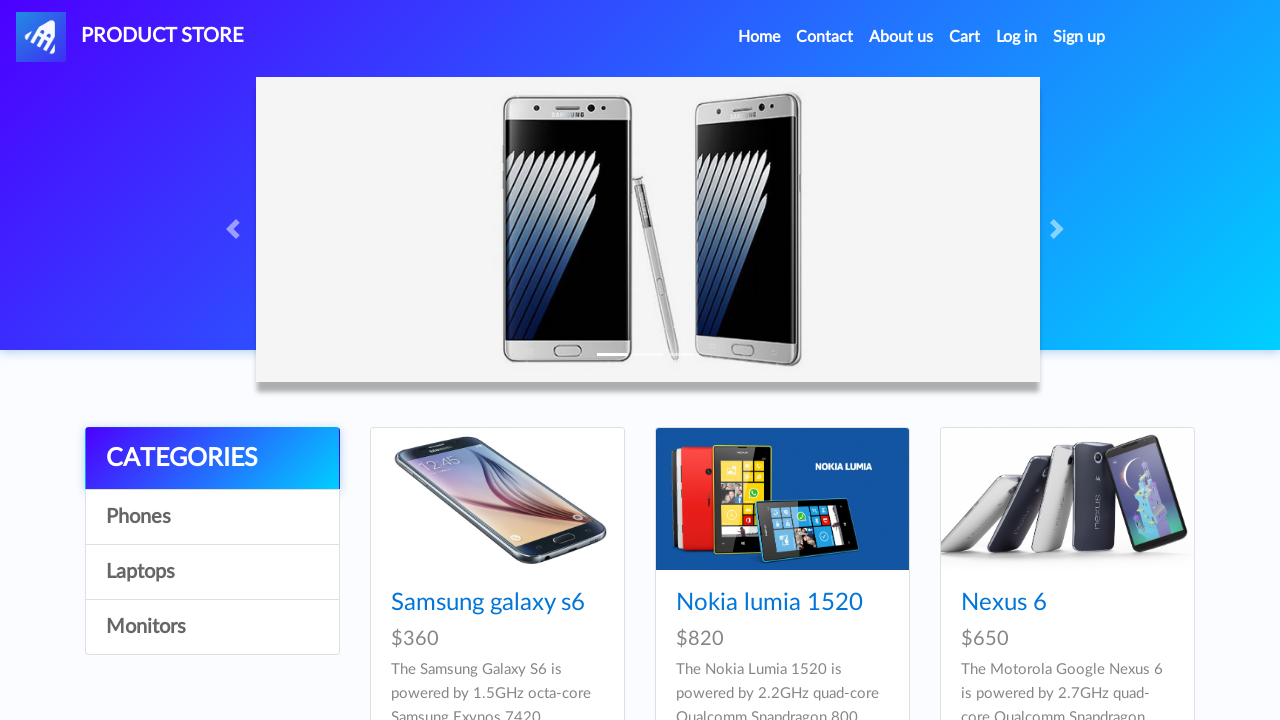

Clicked Contact link in navigation at (825, 37) on xpath=//div[@id='navbarExample']//ul//li[2]//a[@class='nav-link']
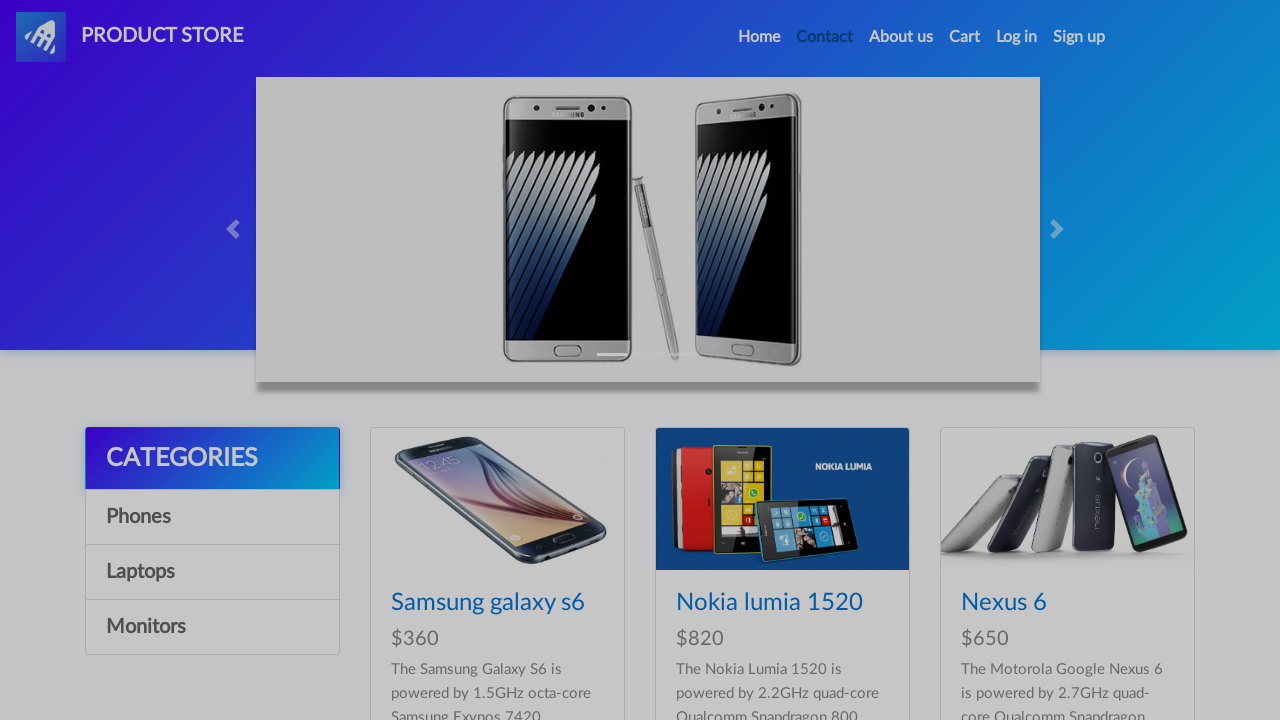

Contact modal appeared and recipient-email field is visible
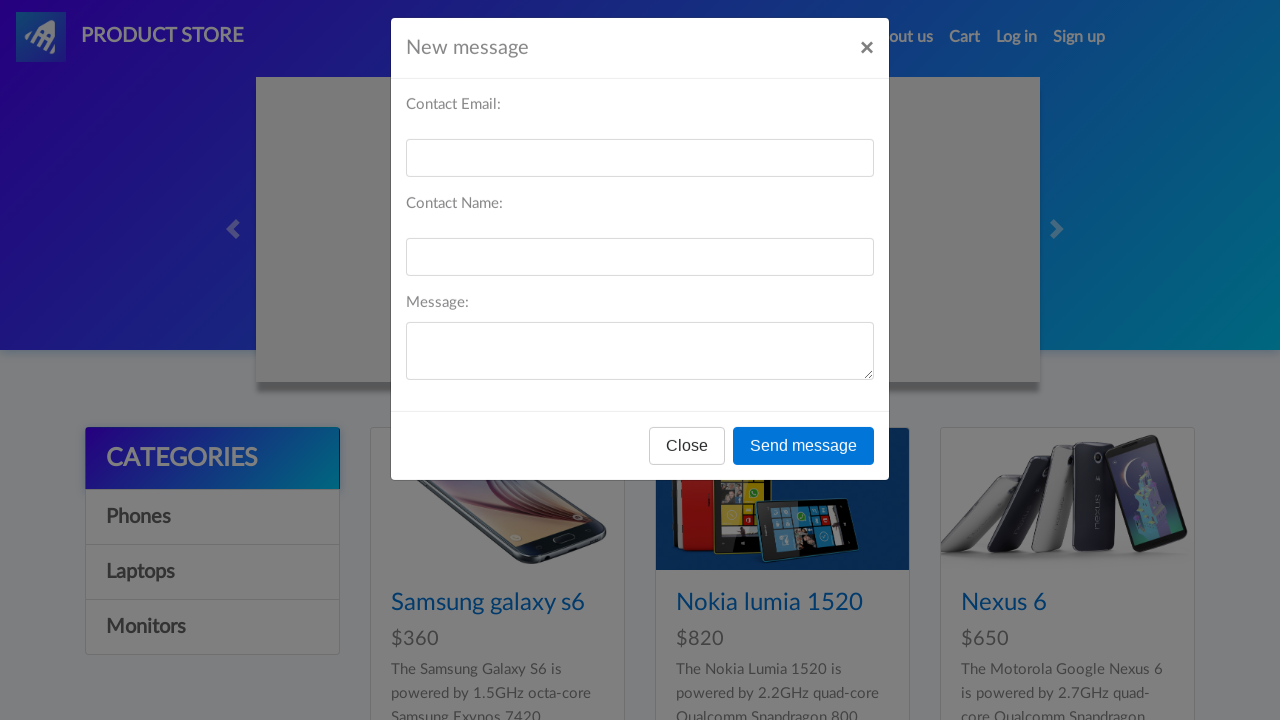

Filled contact email with 'testuser847@example.com' on #recipient-email
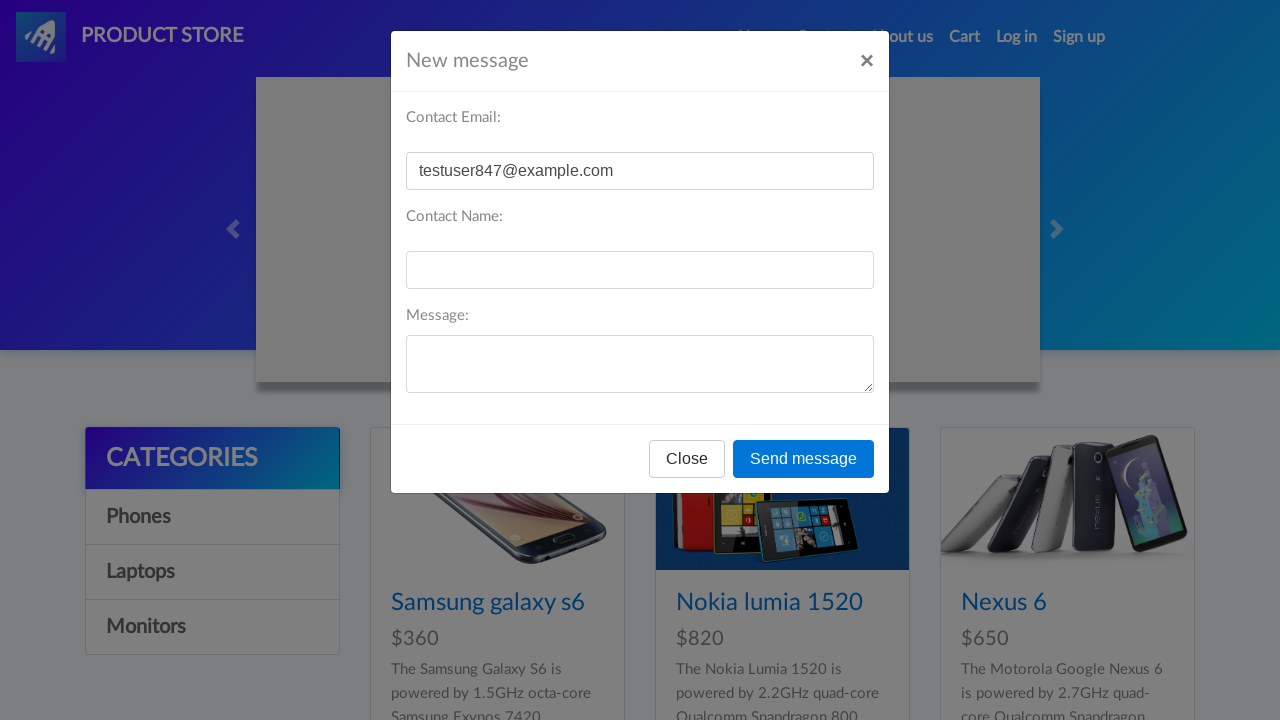

Filled contact name with 'John Smith' on #recipient-name
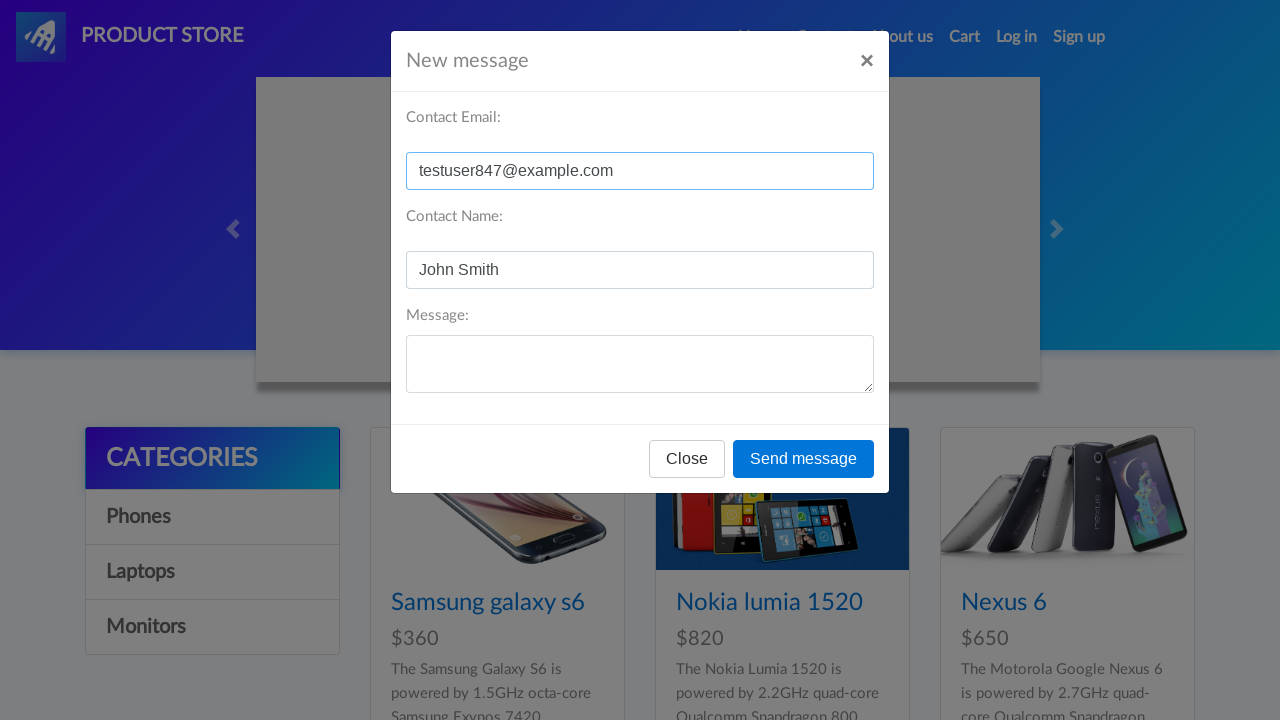

Filled message text with 'This is a test message for automation practice' on #message-text
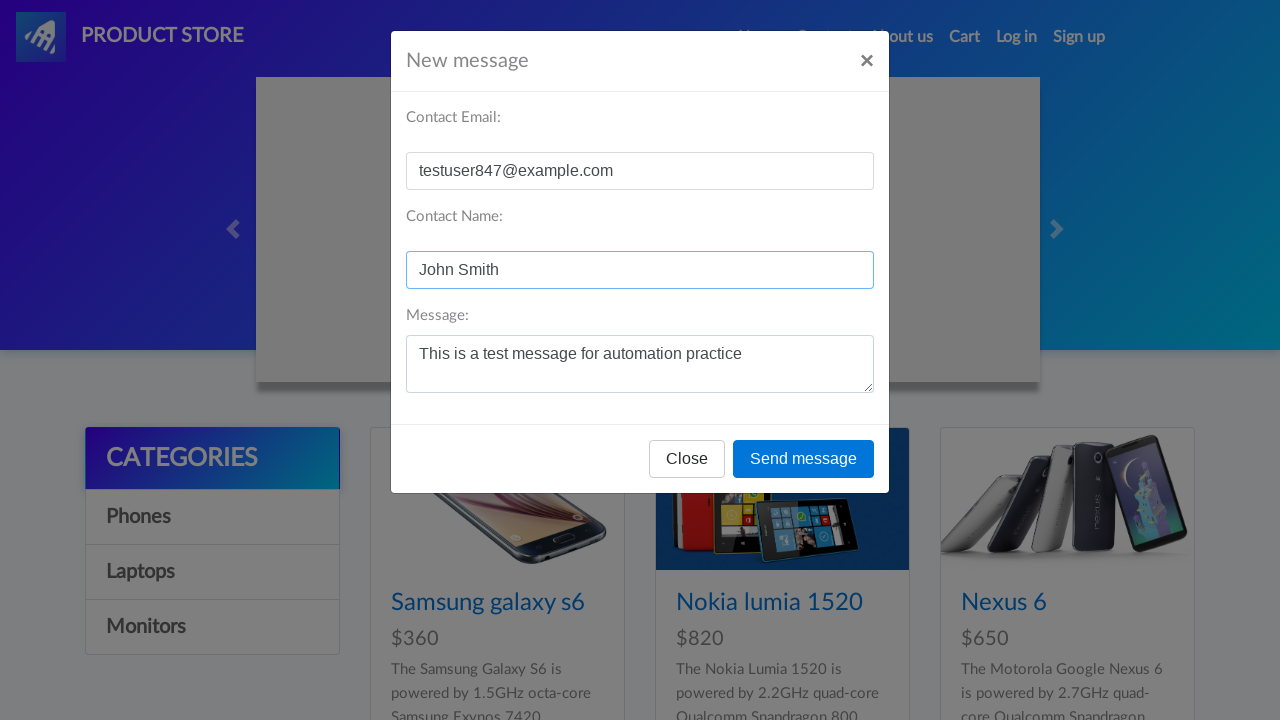

Clicked Send message button at (804, 459) on xpath=//div[@id='exampleModal']//div//div//div[@class='modal-footer']//button[2]
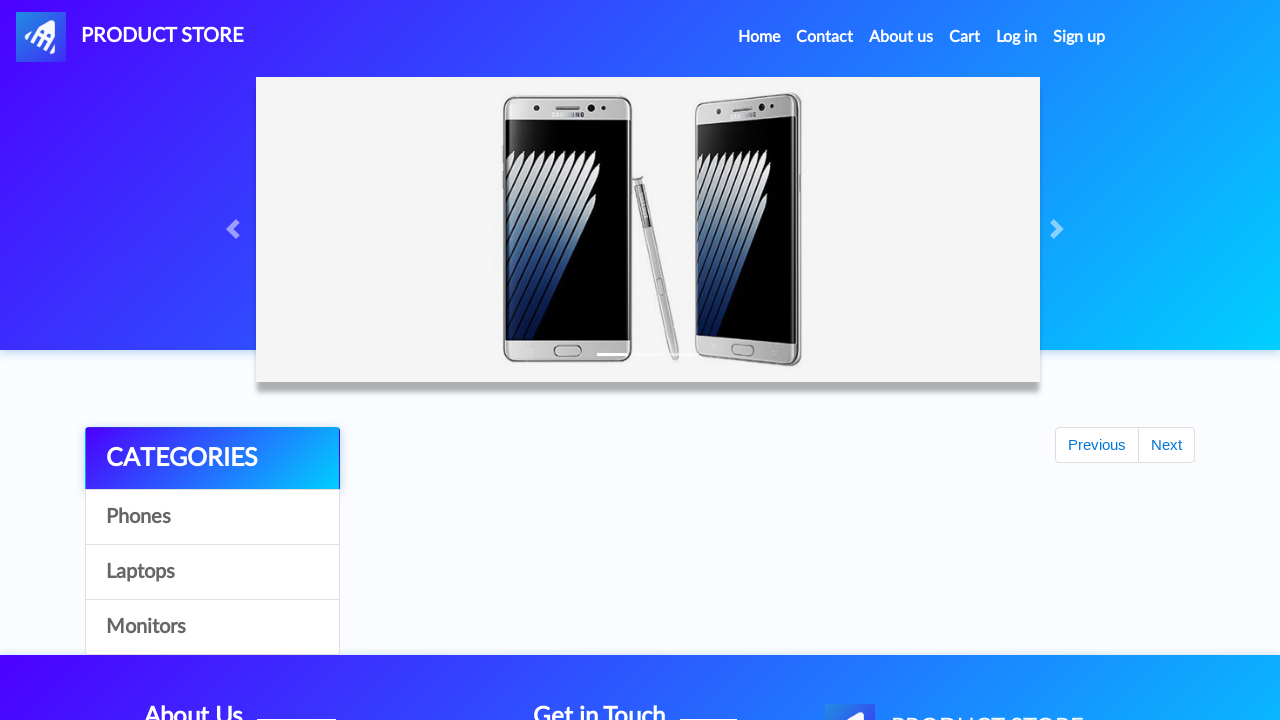

Waited 1 second for confirmation alert to appear
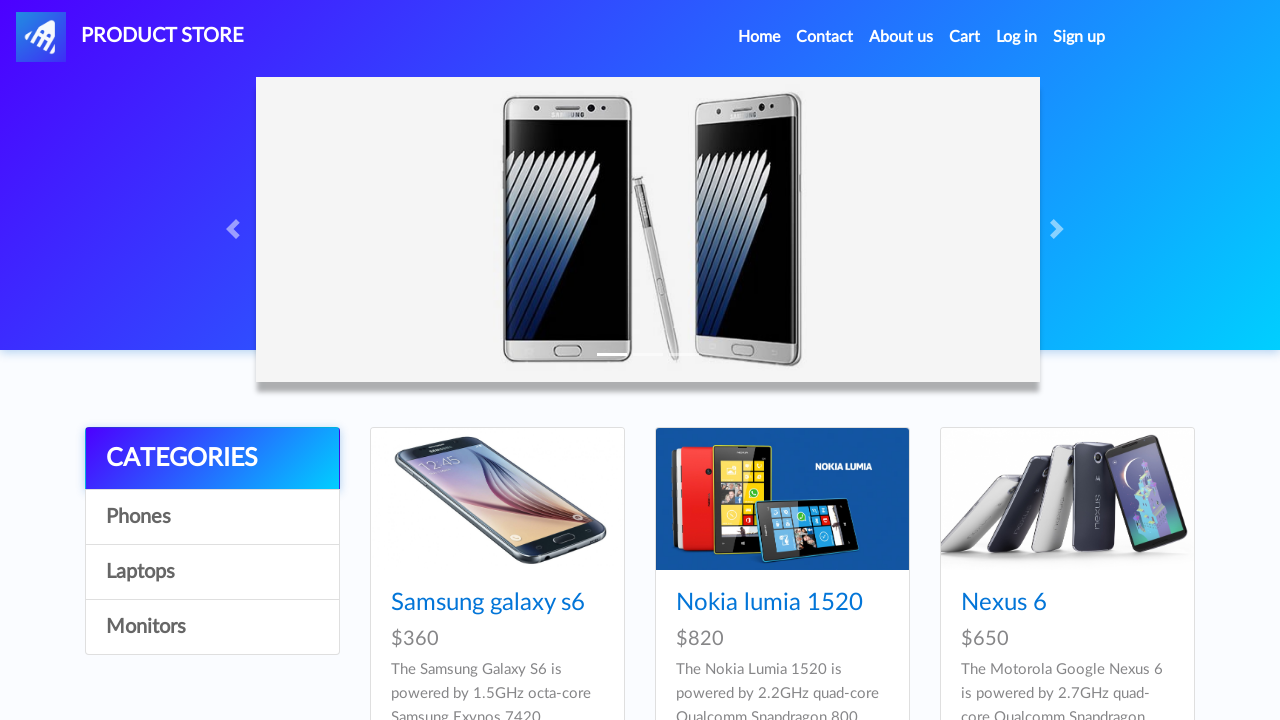

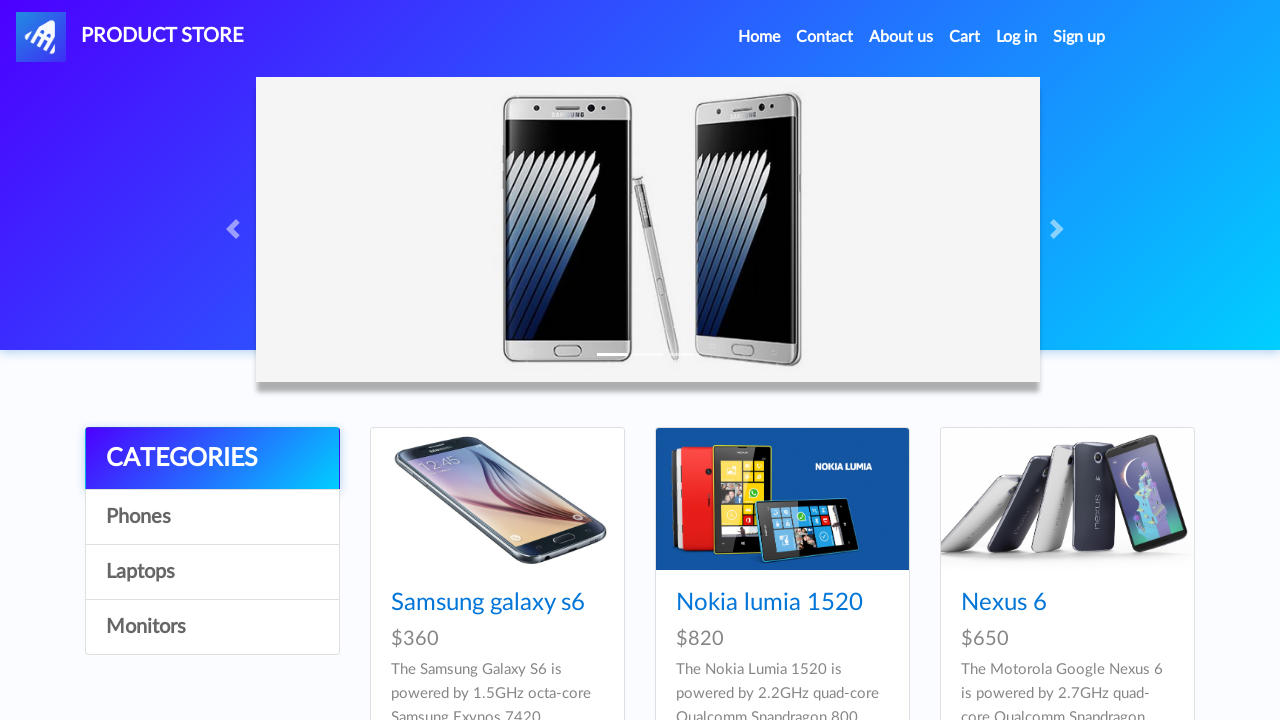